Tests checkbox functionality by verifying a Senior Citizen Discount checkbox is initially unselected, clicking it, and verifying it becomes selected. Also validates the total number of checkboxes on the page.

Starting URL: https://rahulshettyacademy.com/dropdownsPractise/

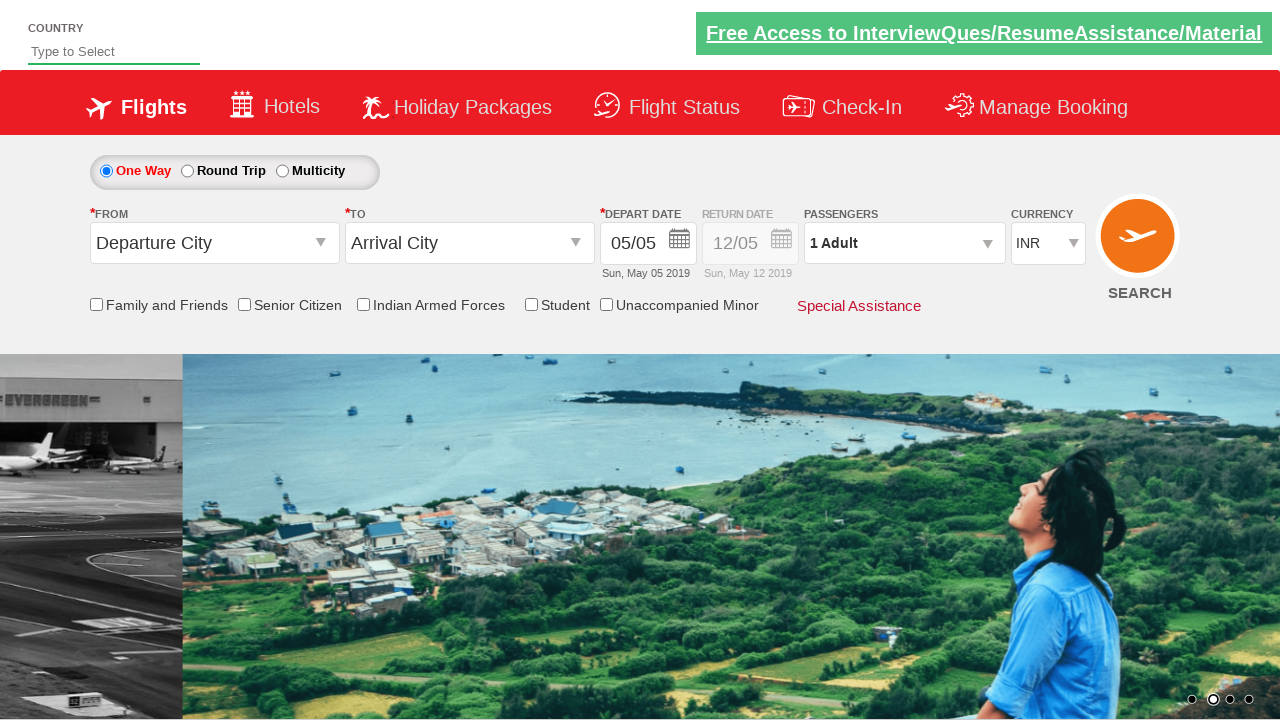

Located Senior Citizen Discount checkbox element
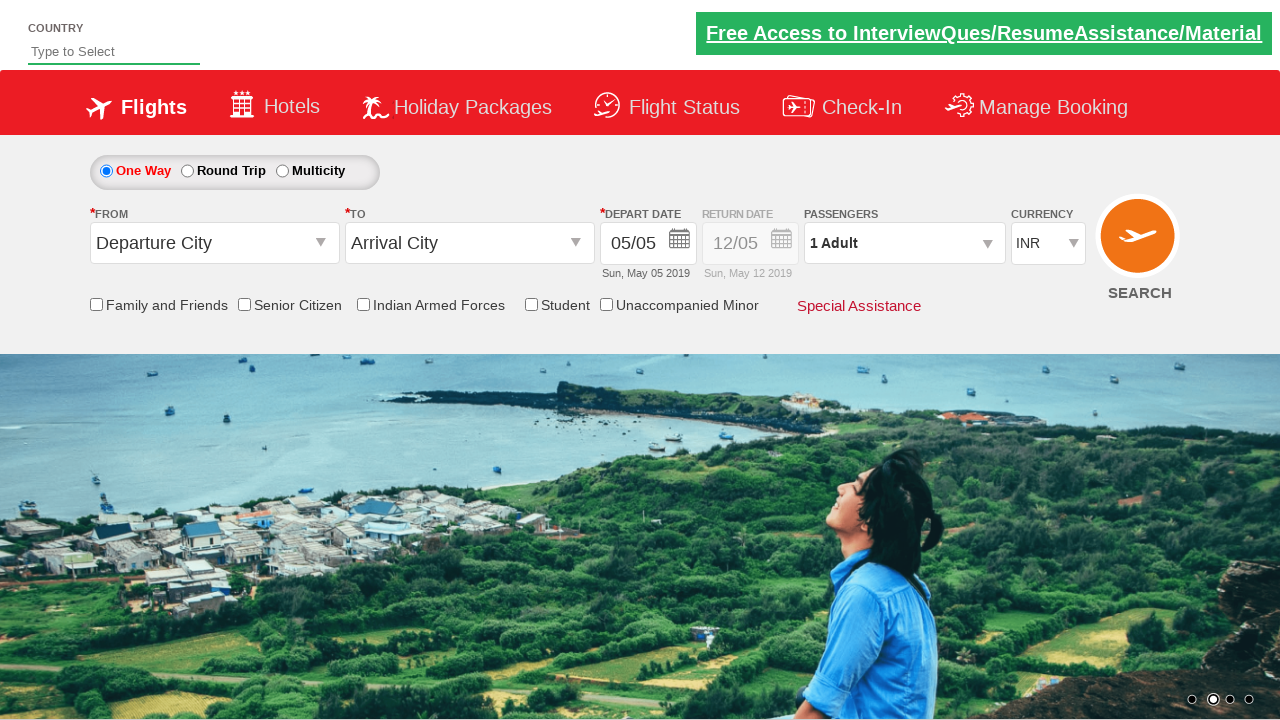

Verified Senior Citizen Discount checkbox is initially unselected
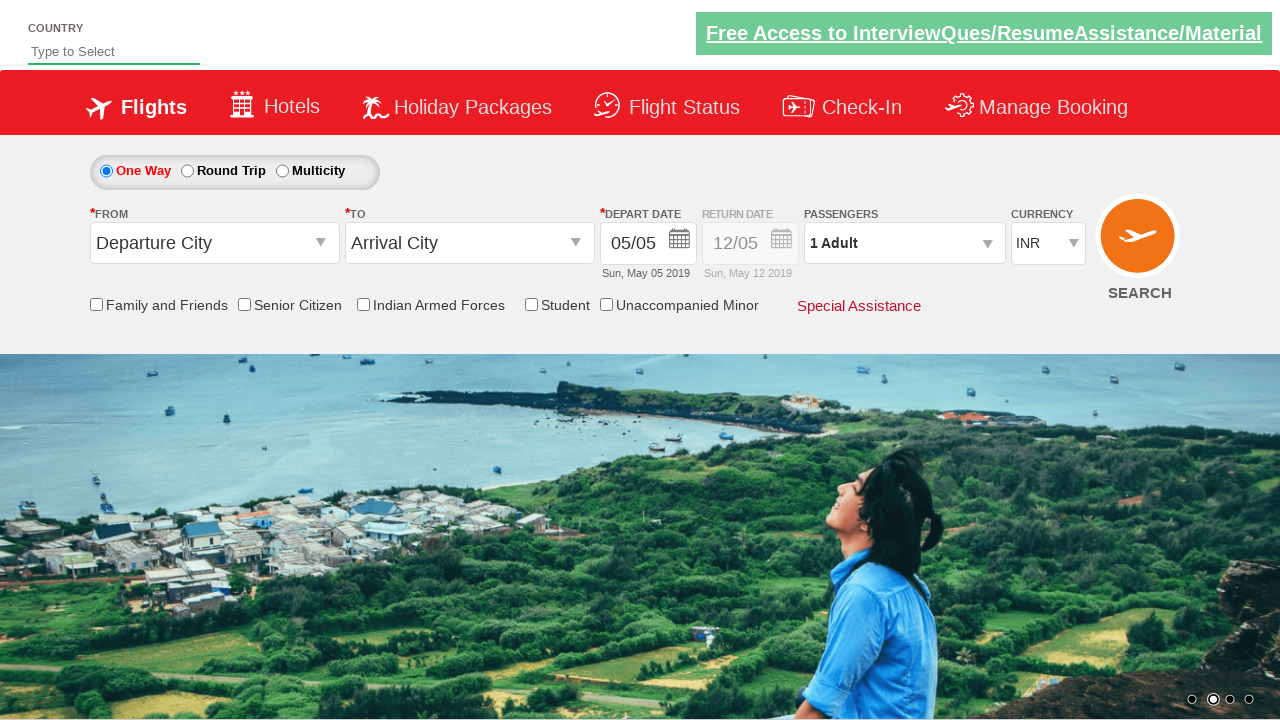

Clicked Senior Citizen Discount checkbox to select it at (244, 304) on input[id*='SeniorCitizenDiscount']
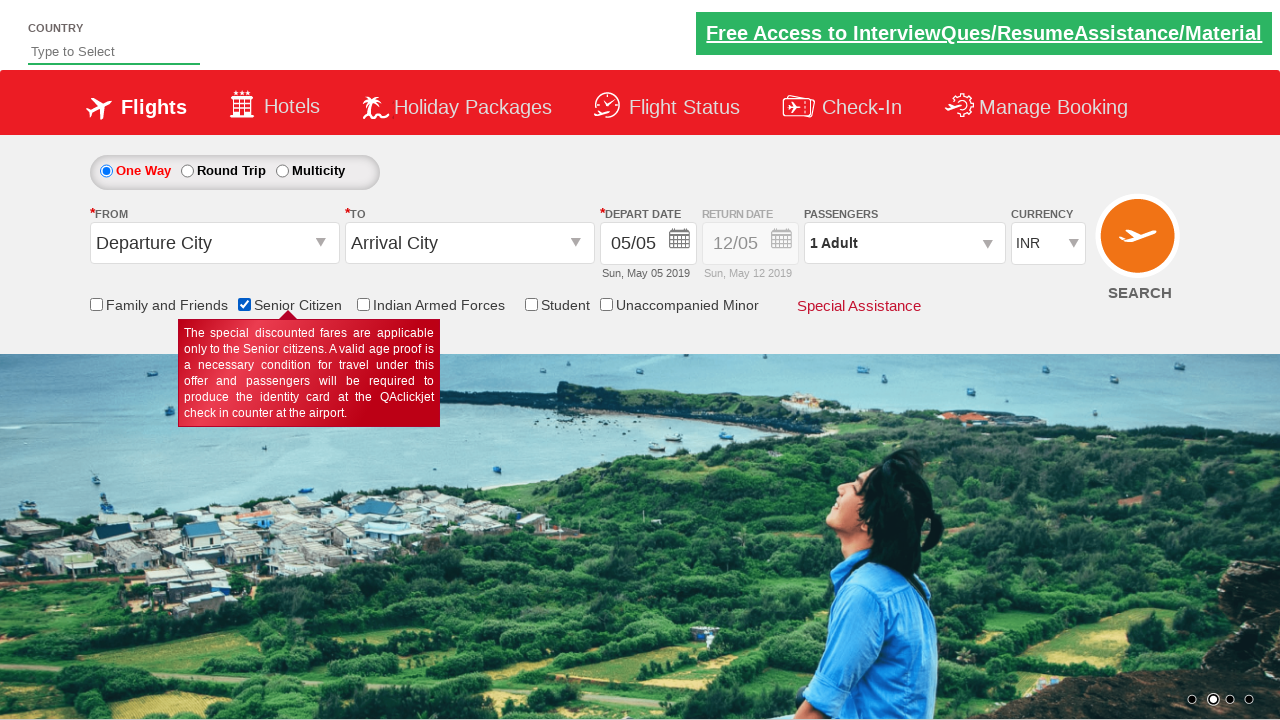

Verified Senior Citizen Discount checkbox is now selected
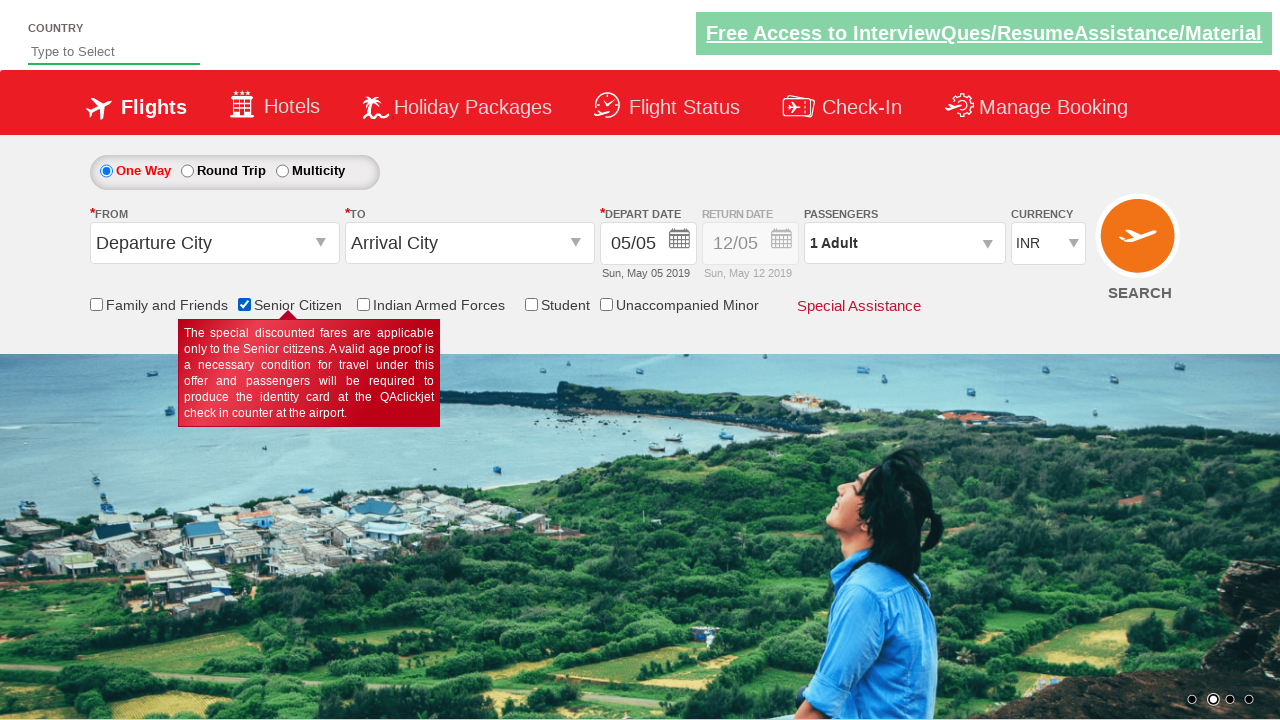

Located all checkbox elements on the page
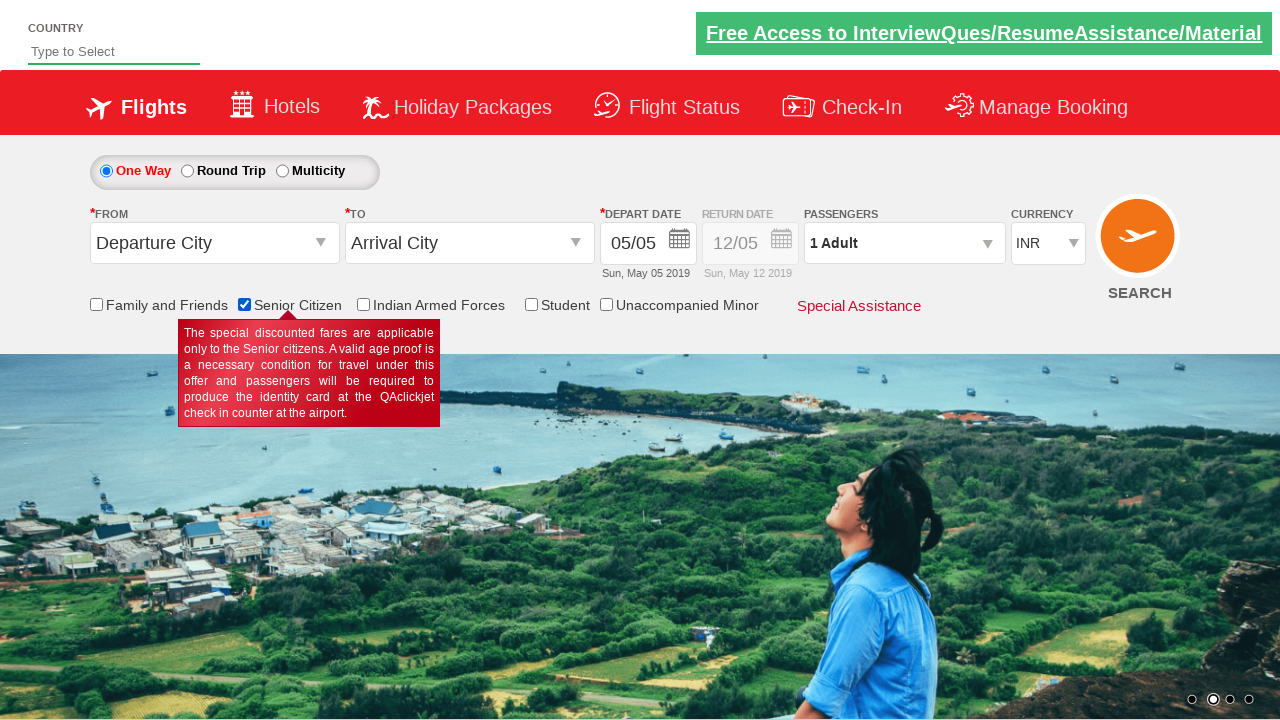

Counted 6 total checkboxes on the page
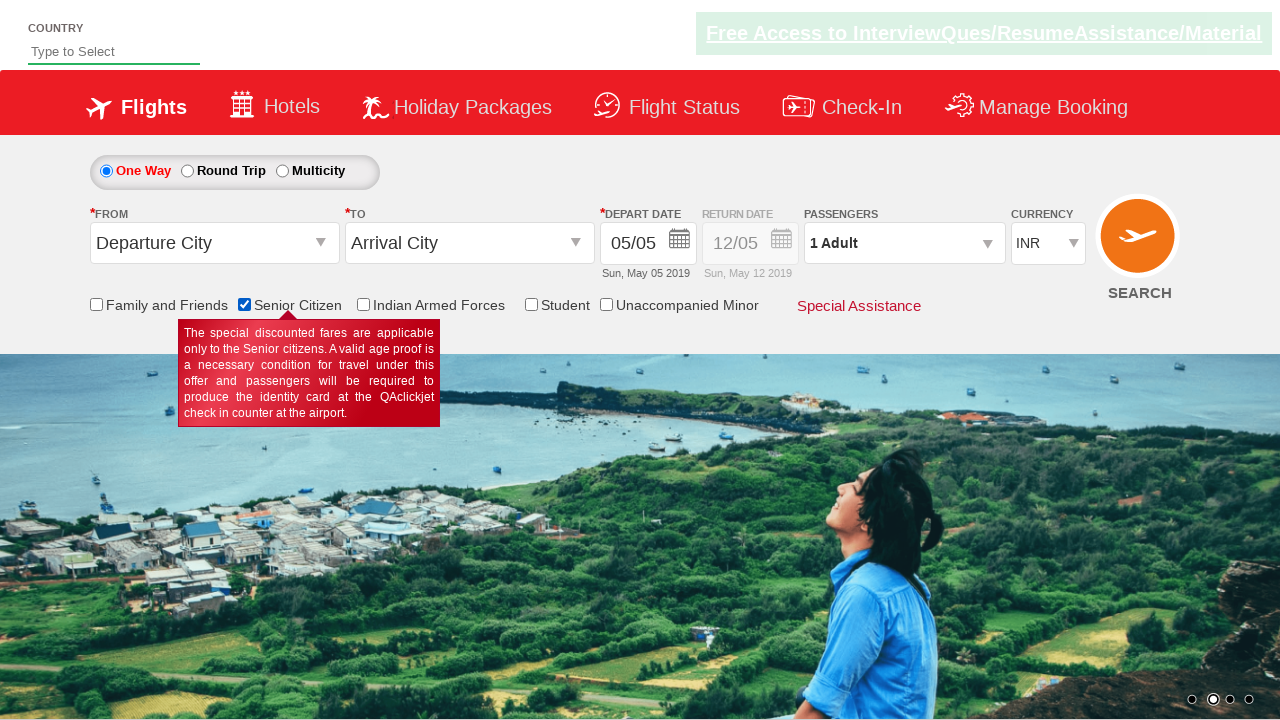

Verified total of 6 checkboxes on the page
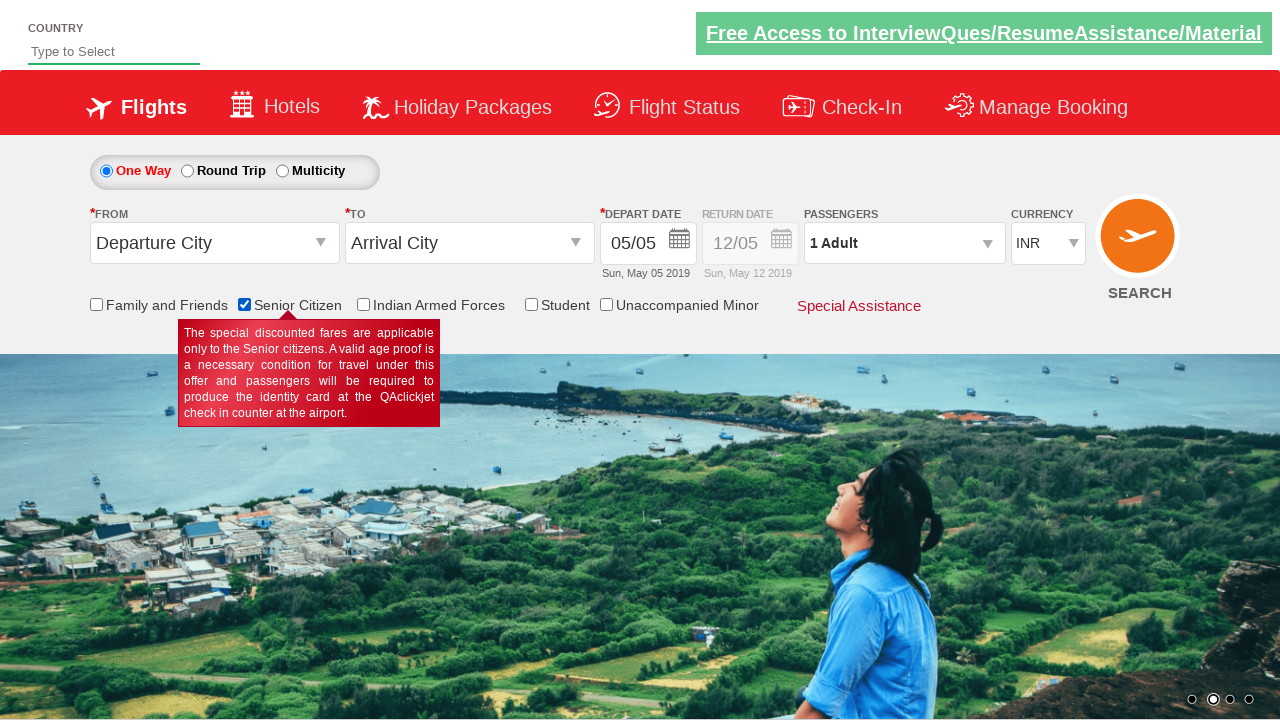

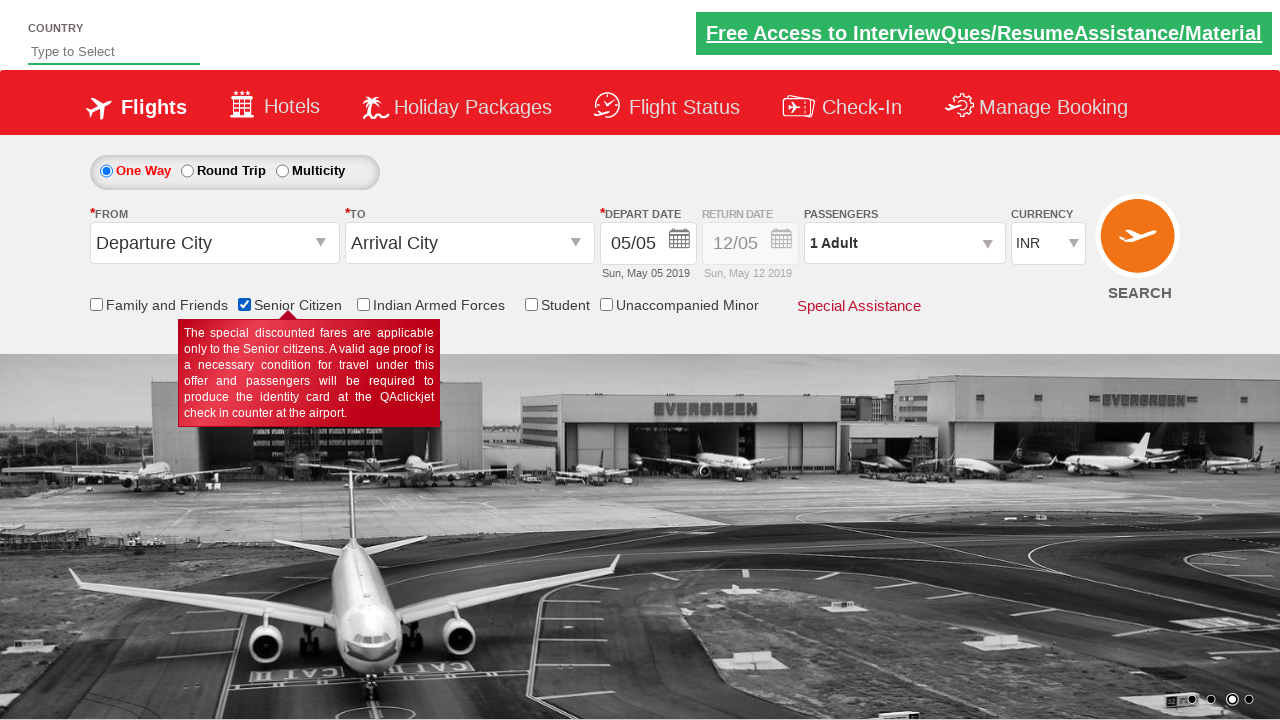